Tests entering text into a JavaScript prompt dialog and accepting it

Starting URL: http://the-internet.herokuapp.com/javascript_alerts

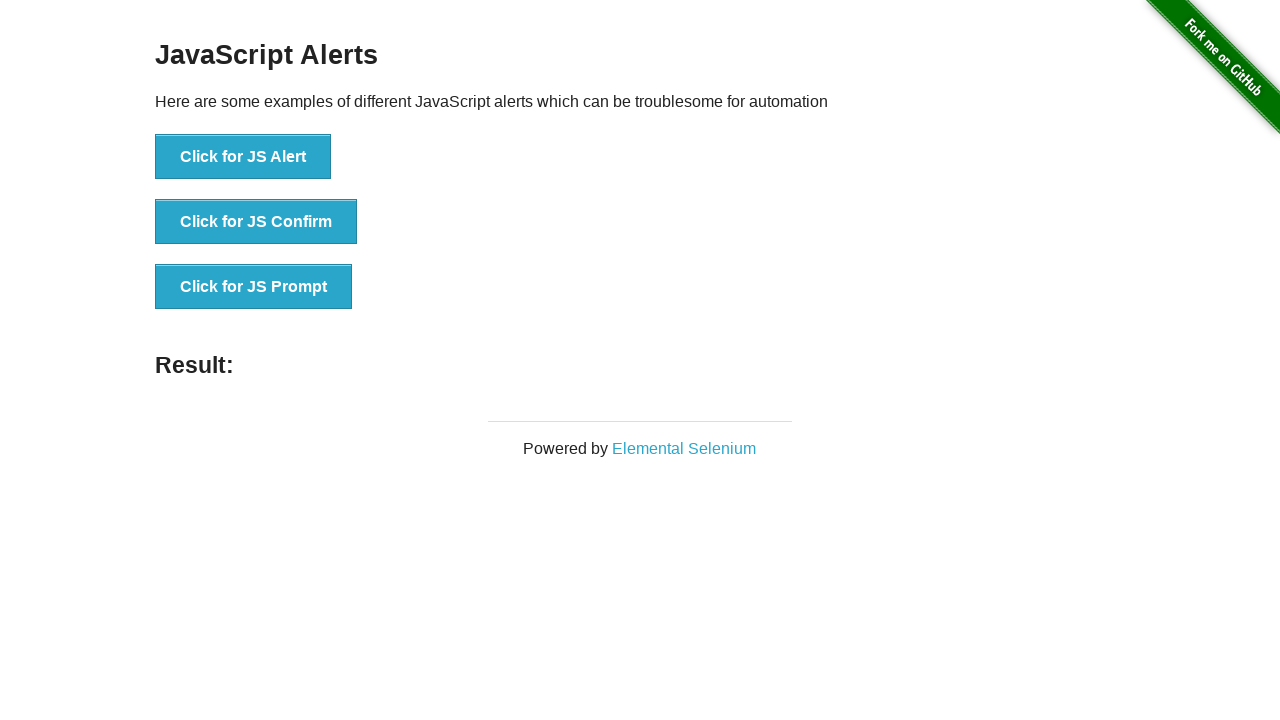

Set up dialog handler to accept prompt with text 'Hello'
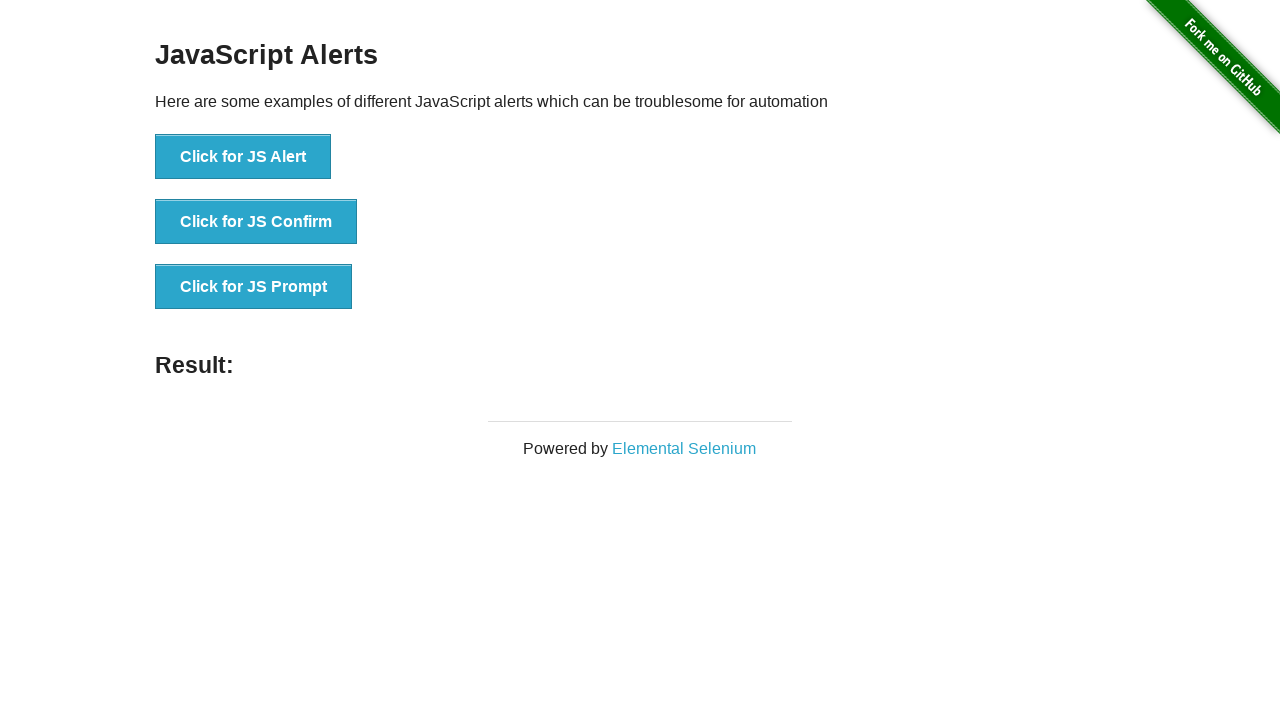

Clicked button to trigger JavaScript prompt dialog at (254, 287) on xpath=//button[.='Click for JS Prompt']
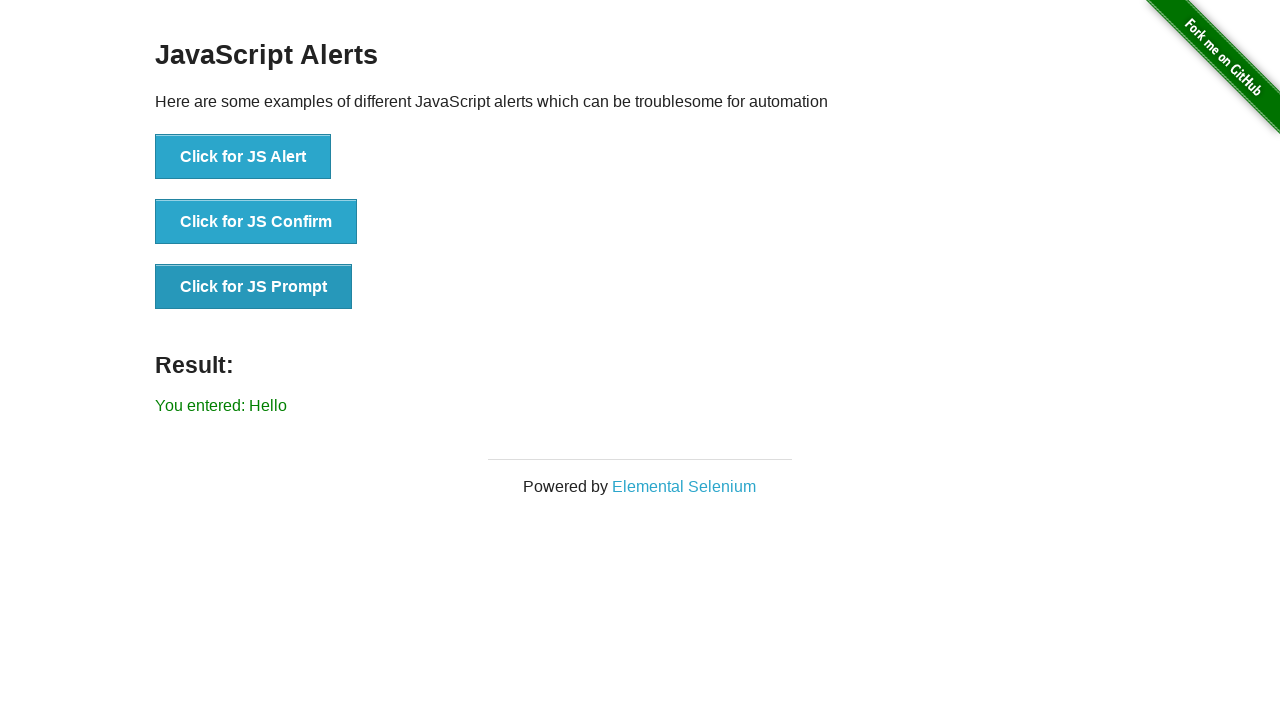

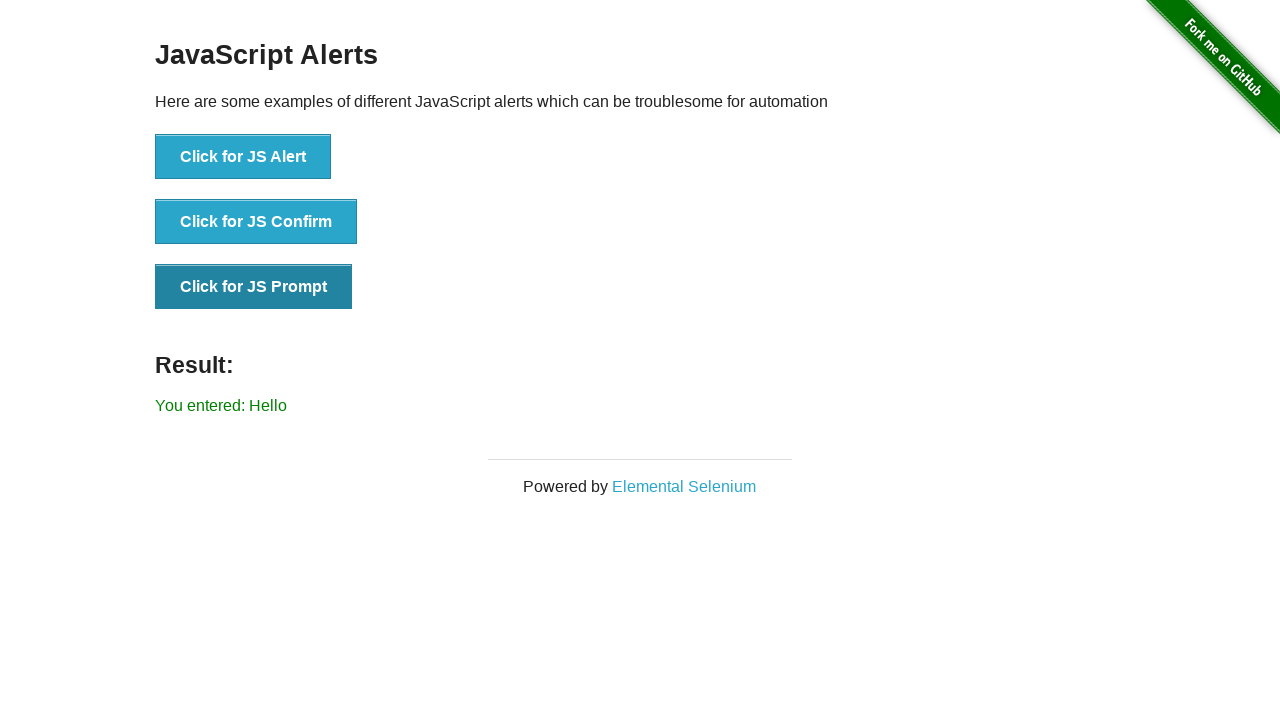